Tests Coursera search functionality by entering "Automation" in the search field and verifying results are displayed

Starting URL: https://www.coursera.org/

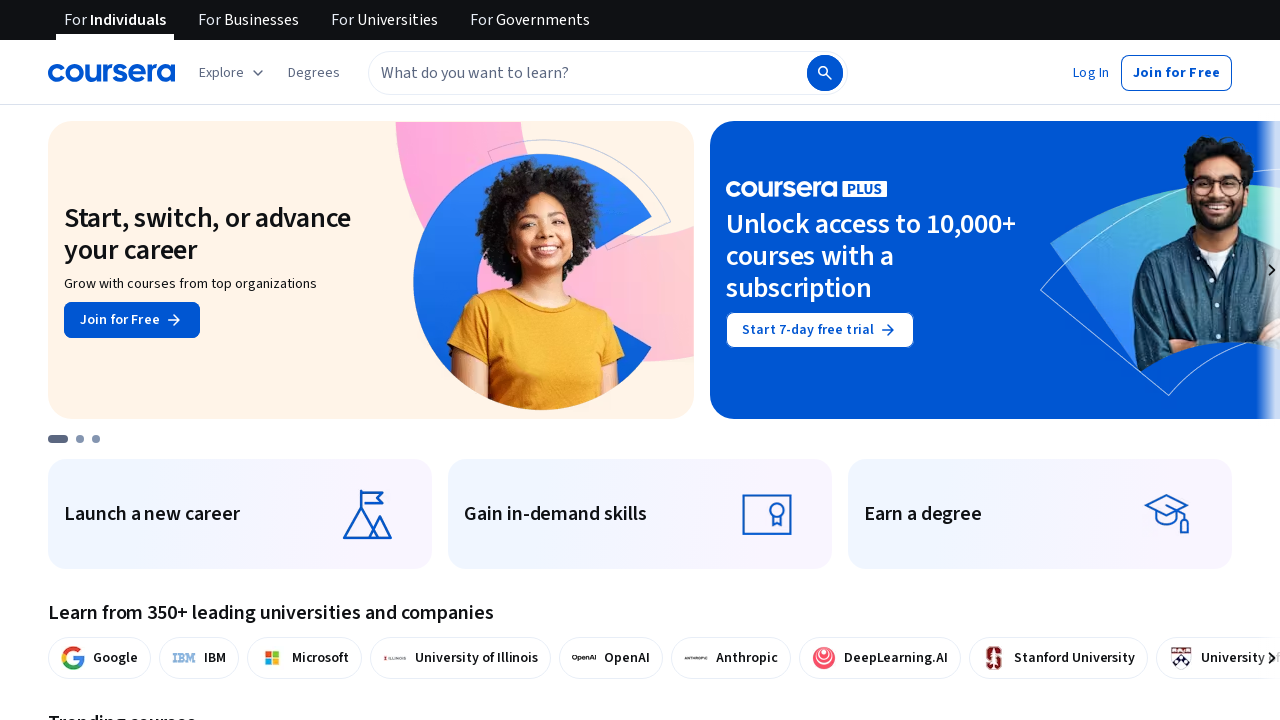

Filled search field with 'Automation' on input[placeholder='What do you want to learn?']
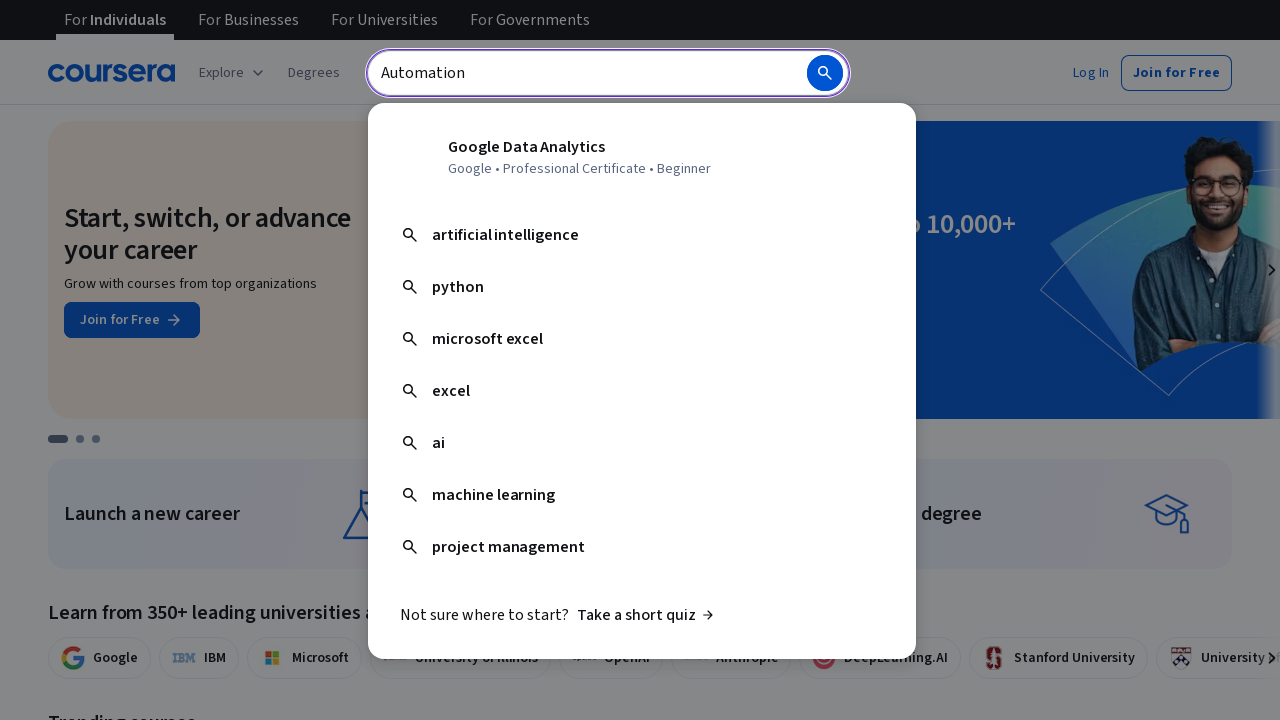

Pressed Enter to submit search on input[placeholder='What do you want to learn?']
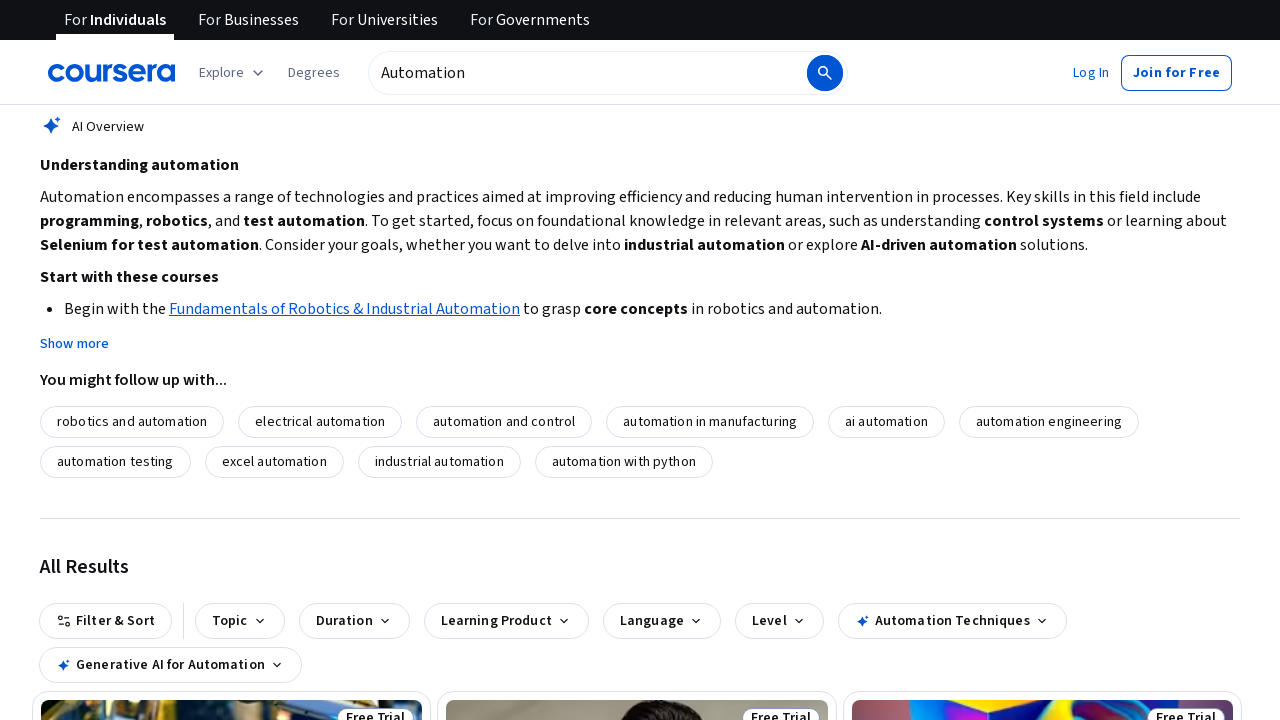

Search results loaded successfully
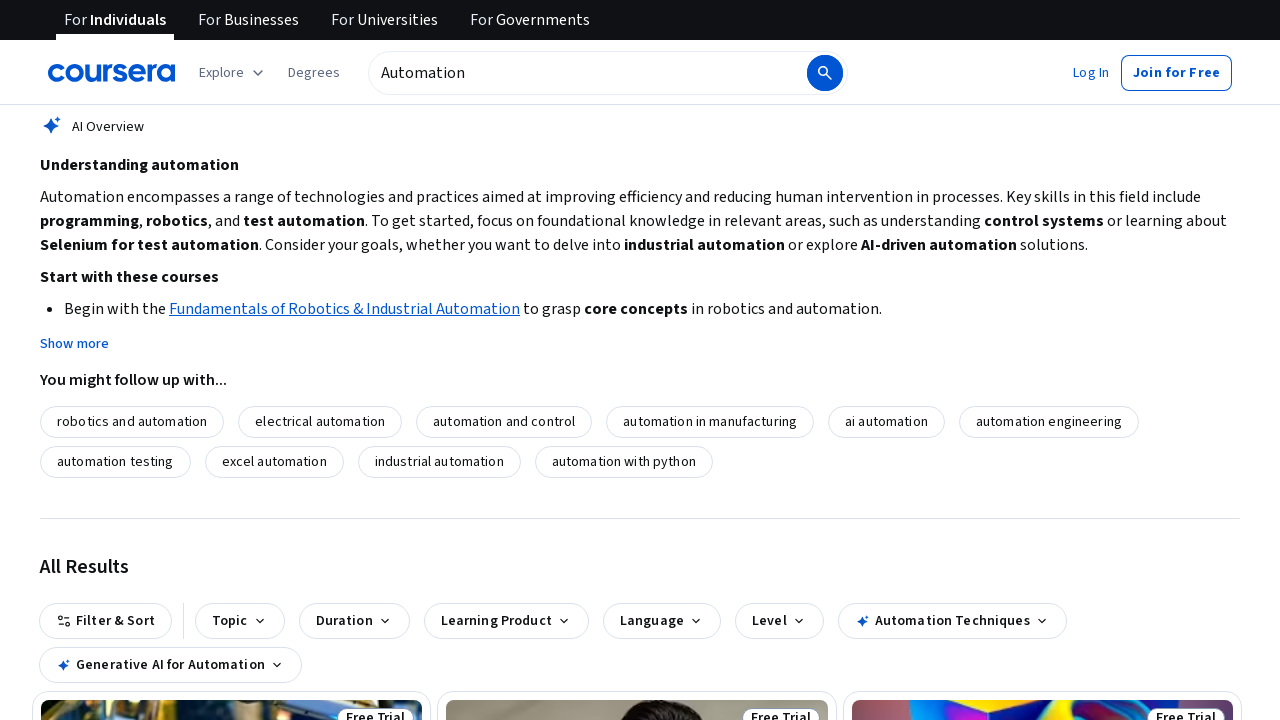

Located results element on page
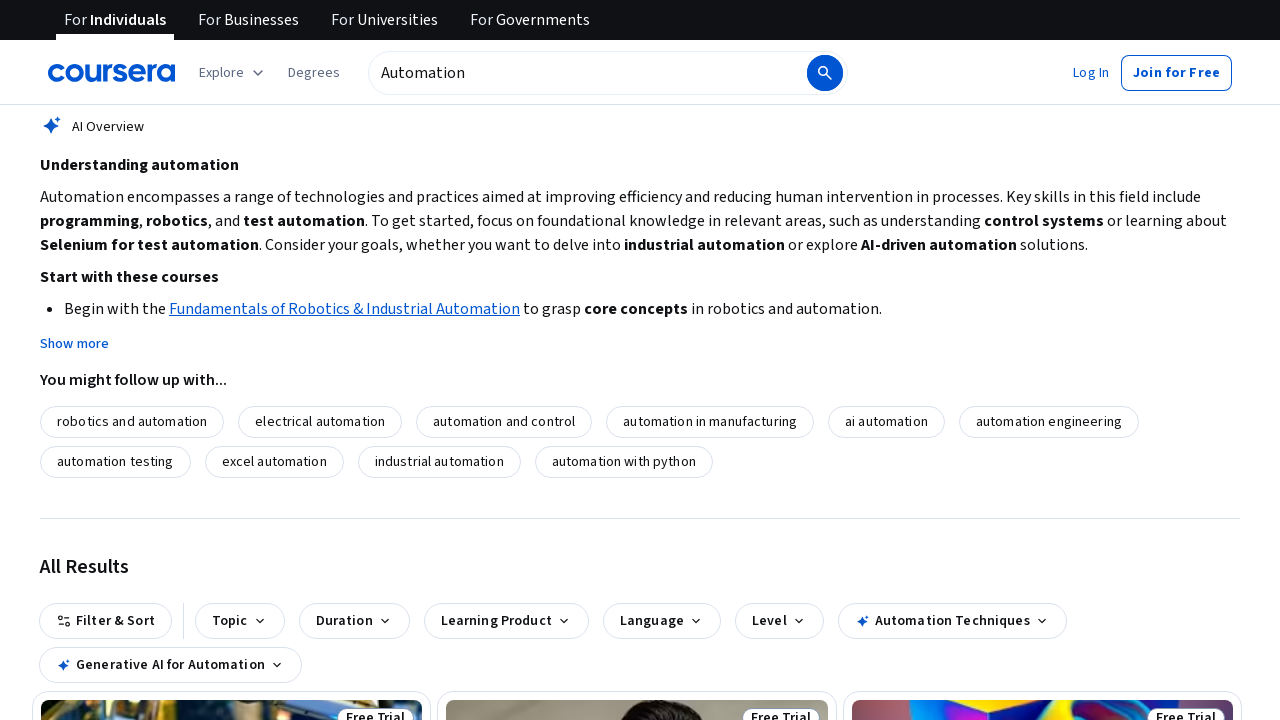

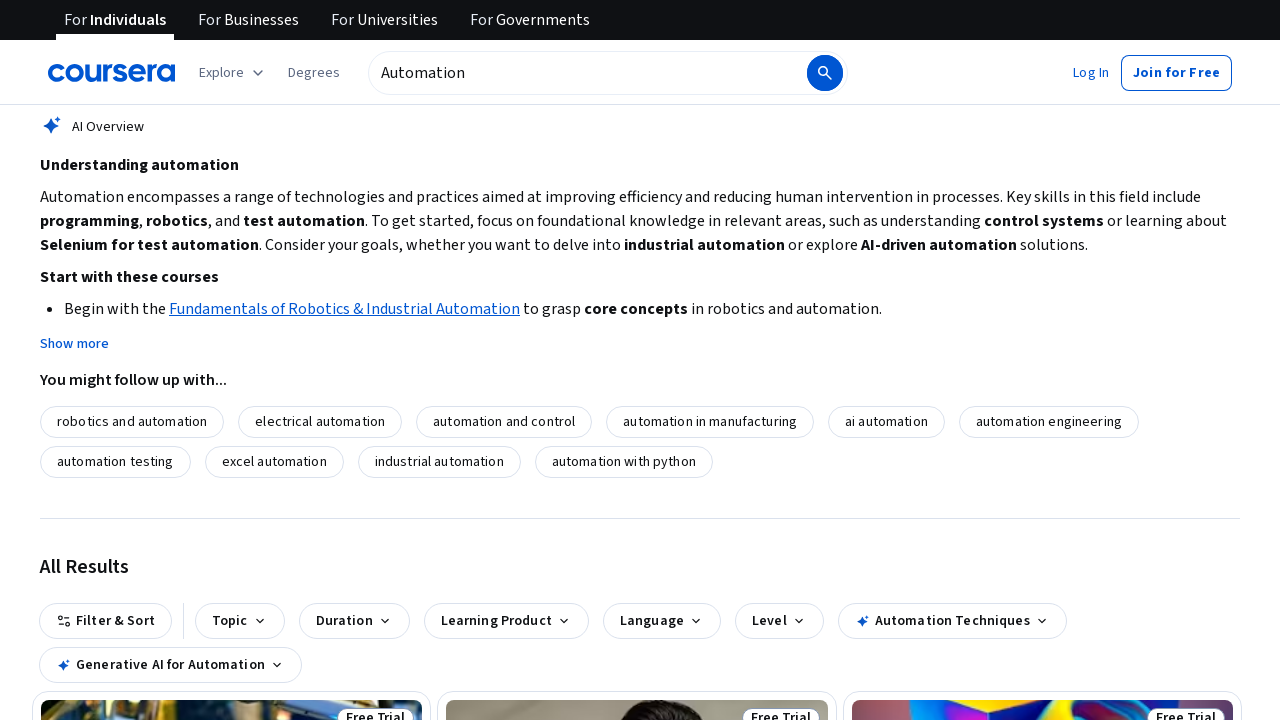